Tests highlighting an element on a page by finding a specific element and applying a temporary red dashed border style to it using JavaScript execution.

Starting URL: http://the-internet.herokuapp.com/large

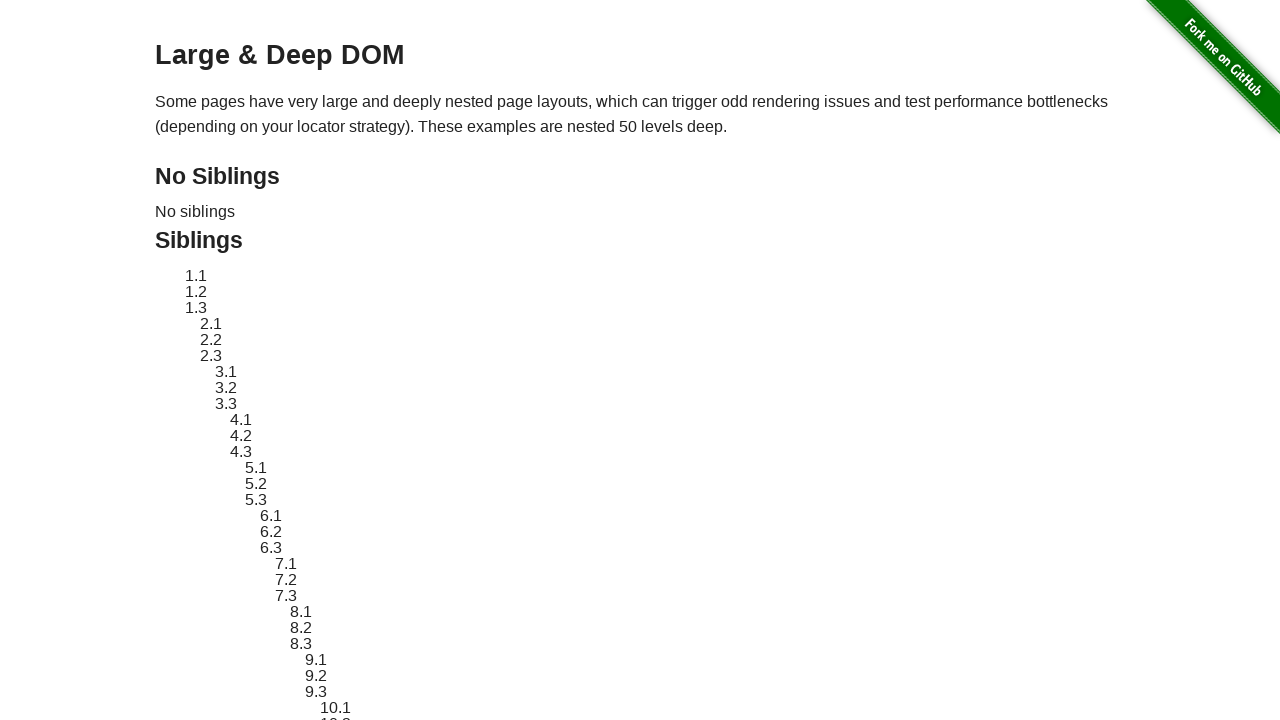

Located element with ID 'sibling-2.3' using locator
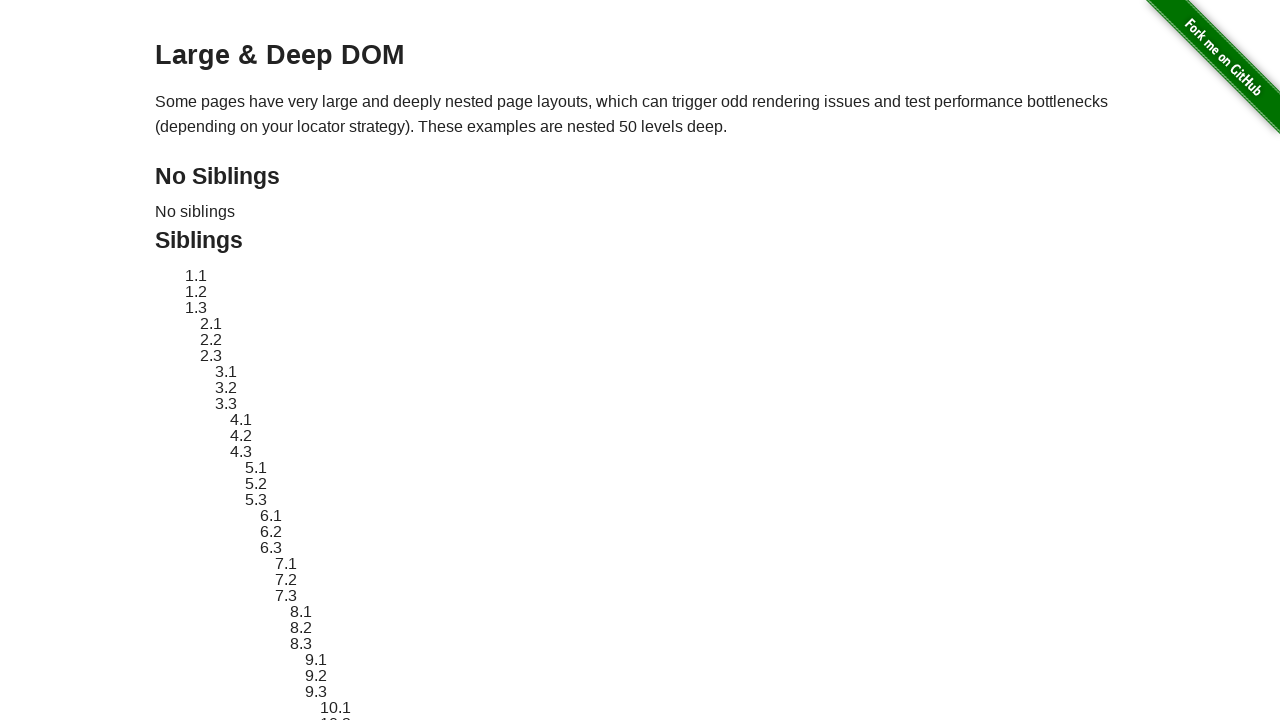

Element became visible on the page
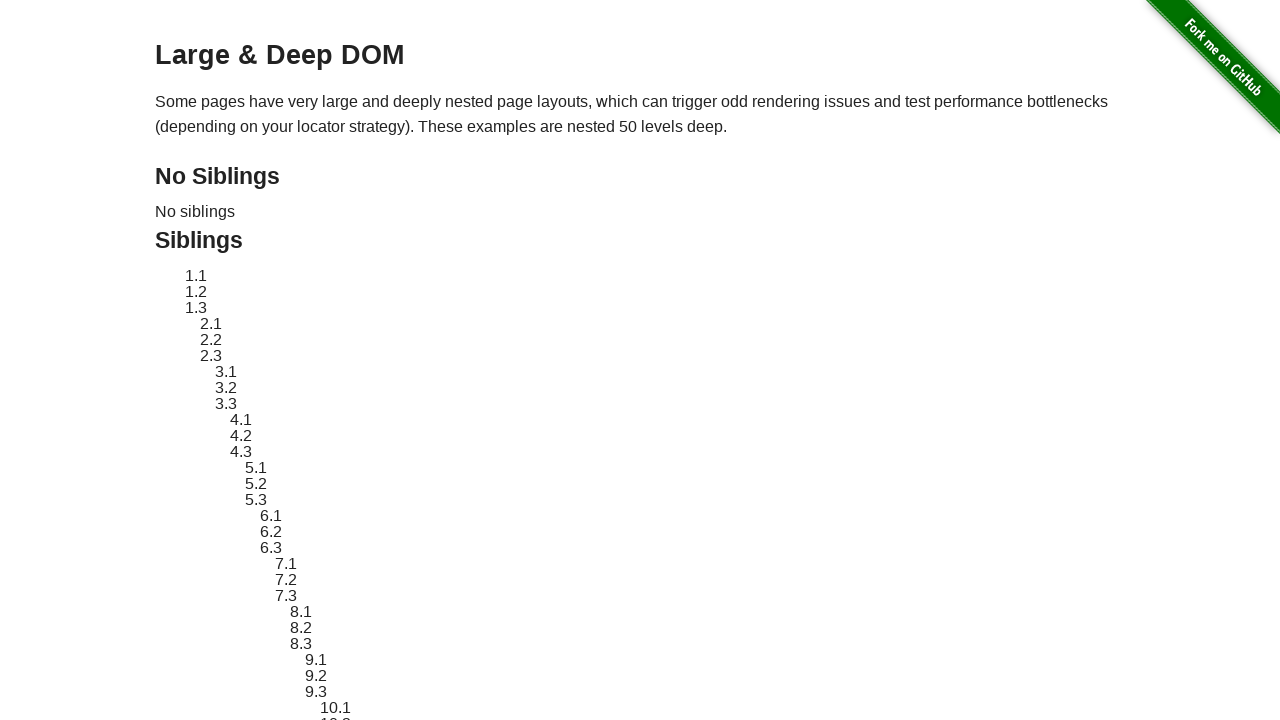

Retrieved and stored original style attribute from element
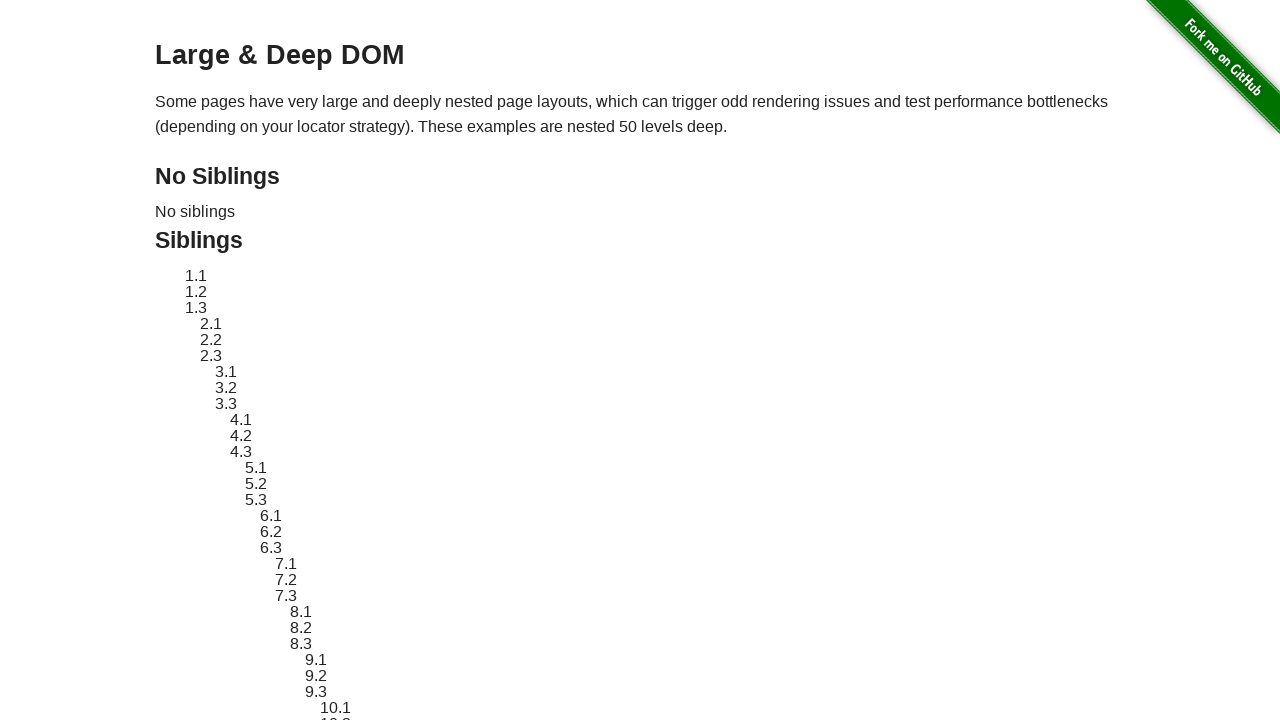

Applied red dashed border highlight style to element
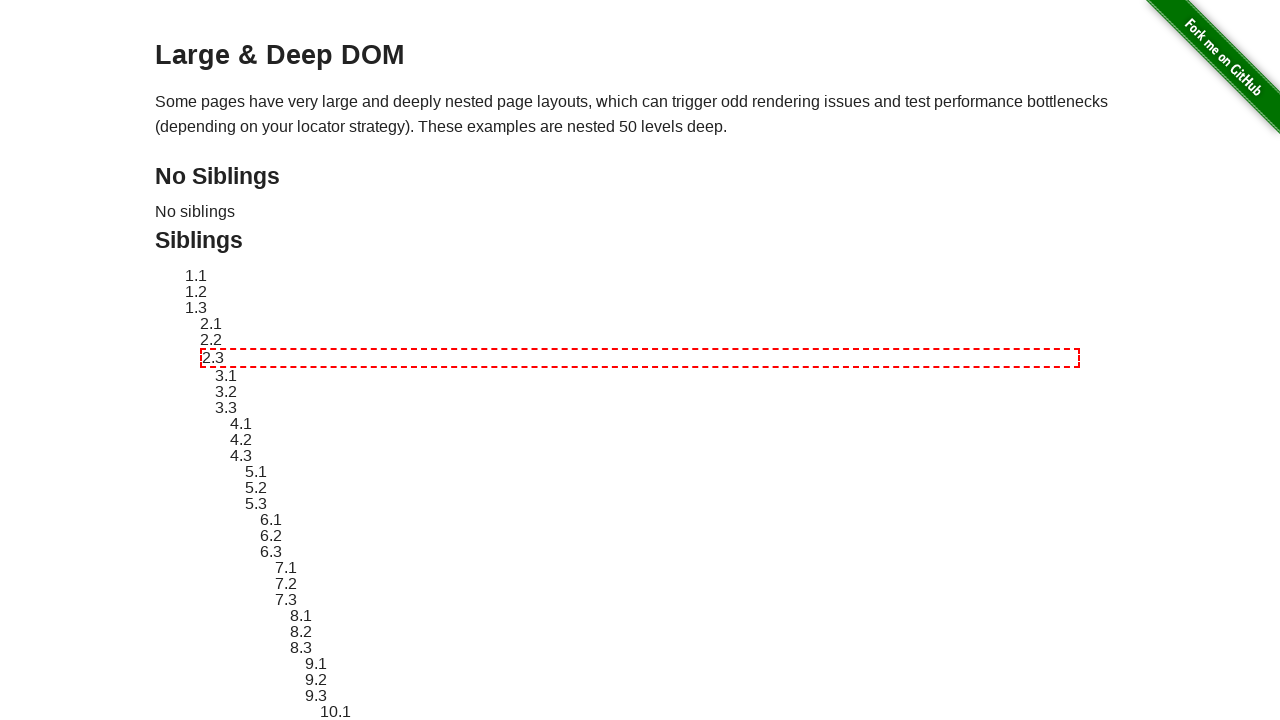

Waited 3 seconds to view the highlighted element
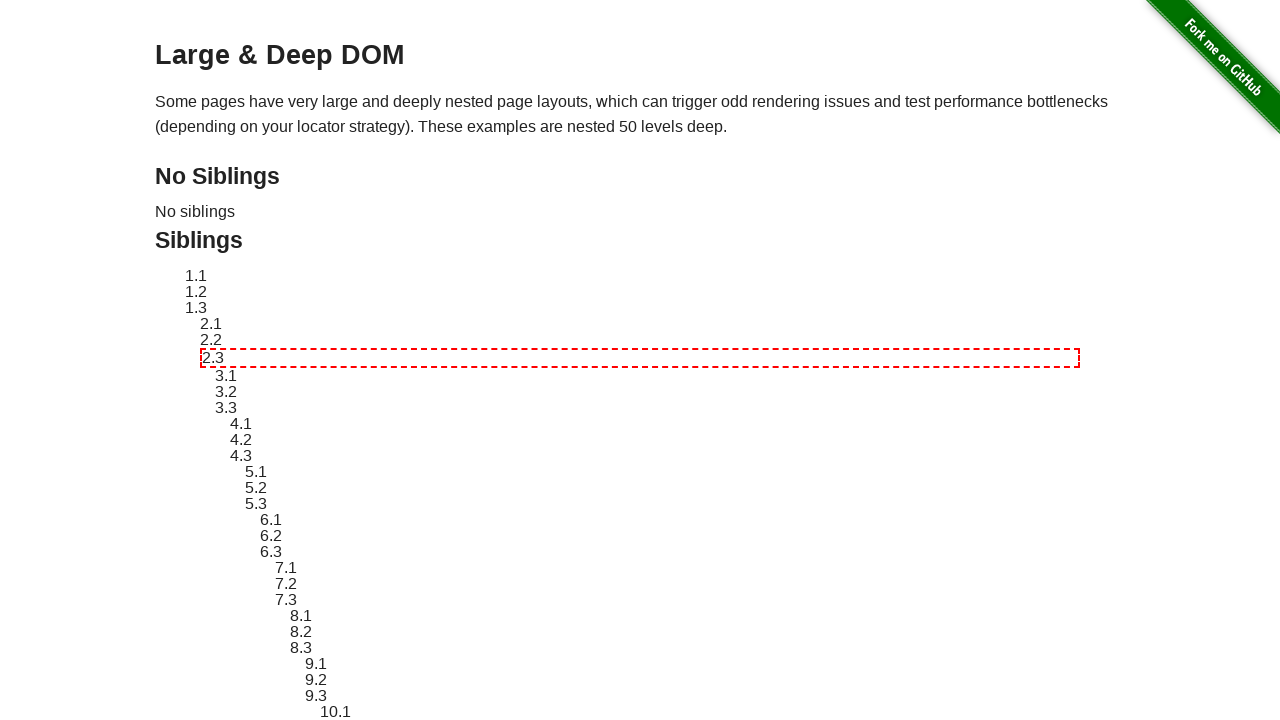

Reverted element style back to original
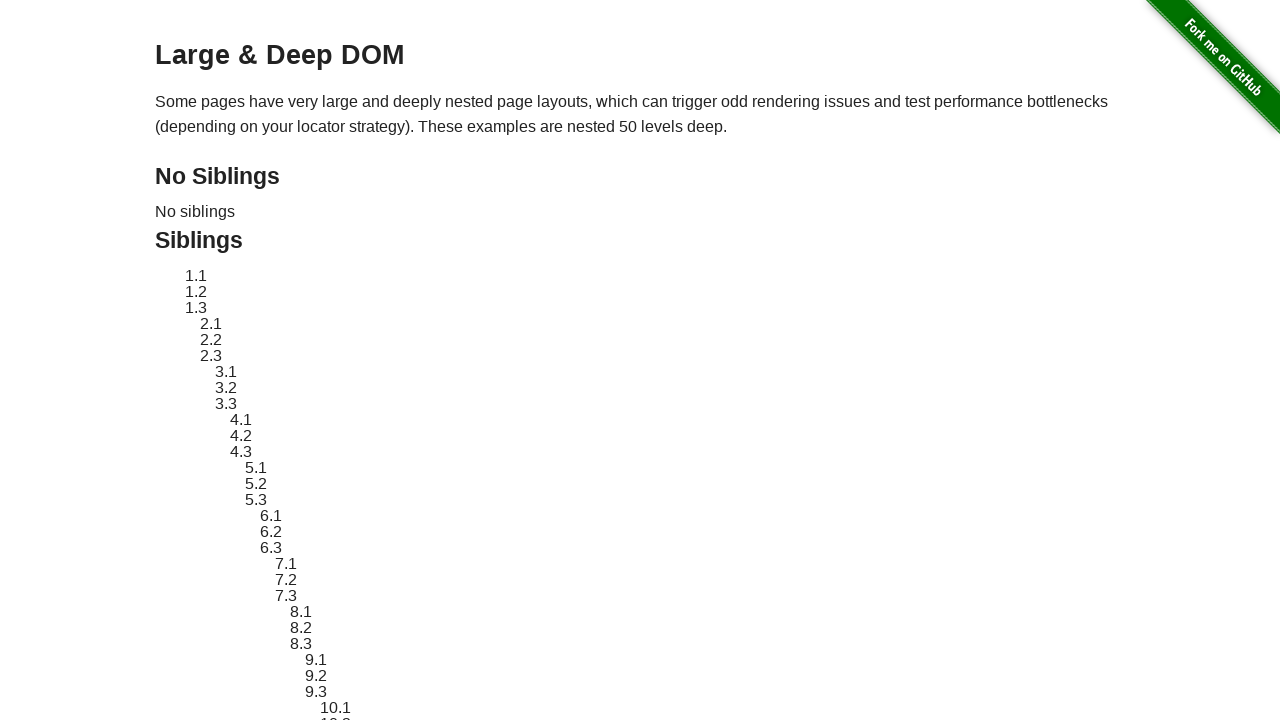

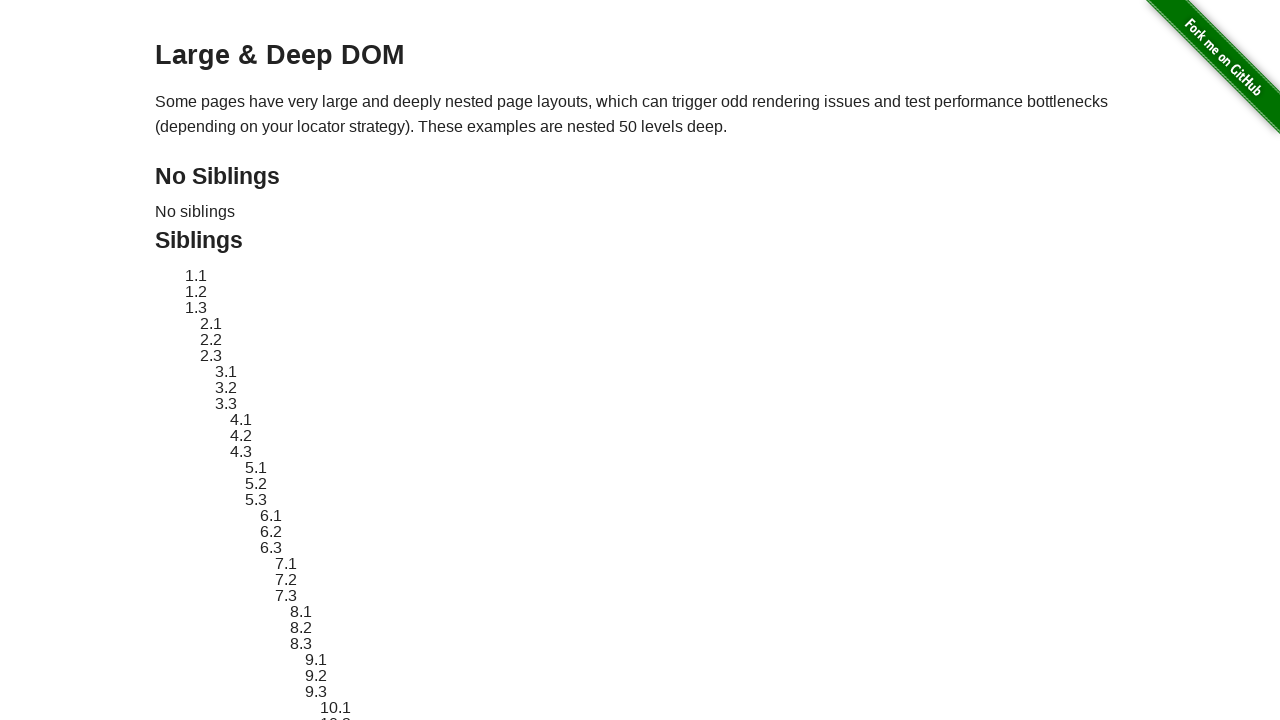